Tests the search functionality by entering a search term and verifying that results are displayed

Starting URL: https://testotomasyonu.com

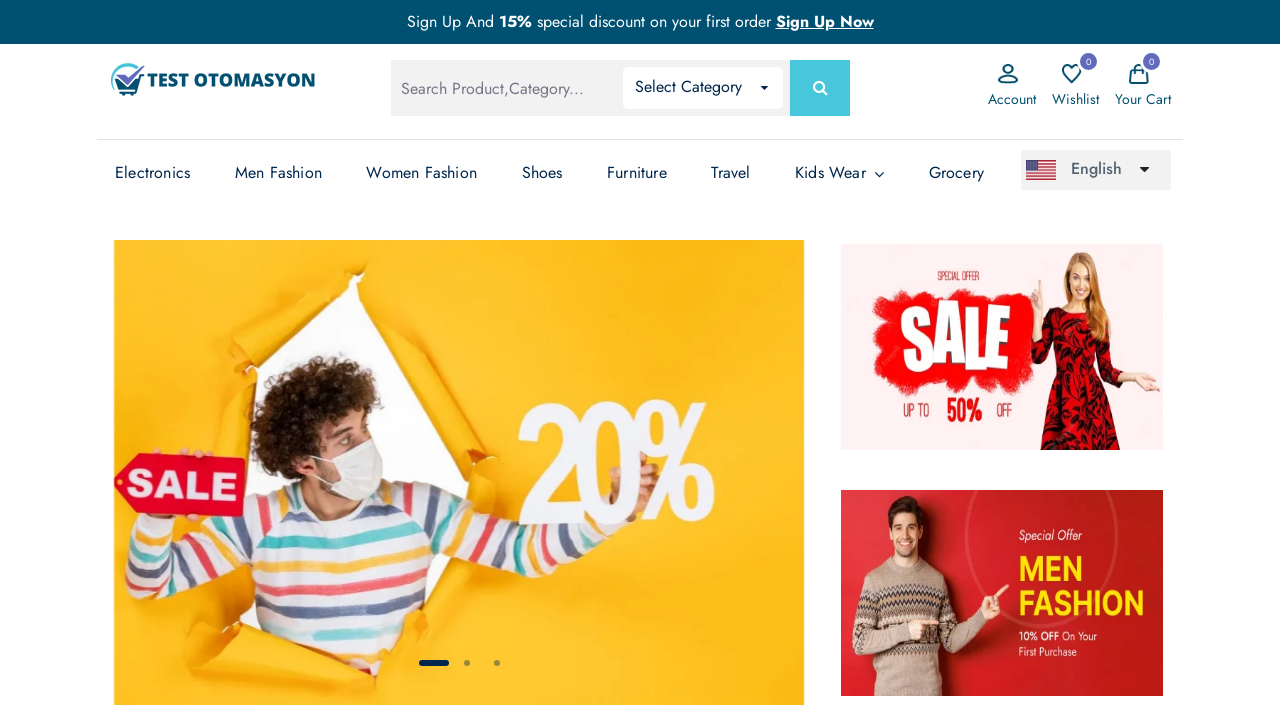

Filled search field with 'phone' on input[id='global-search']
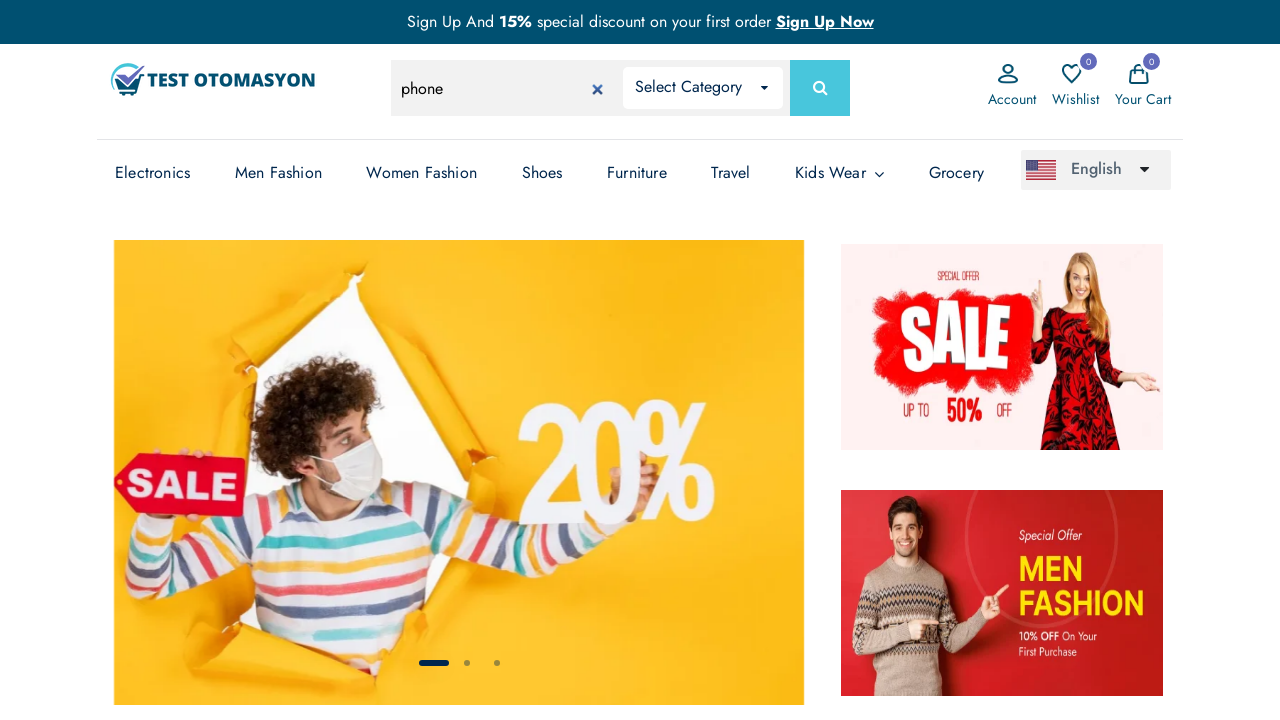

Pressed Enter to submit search on input[id='global-search']
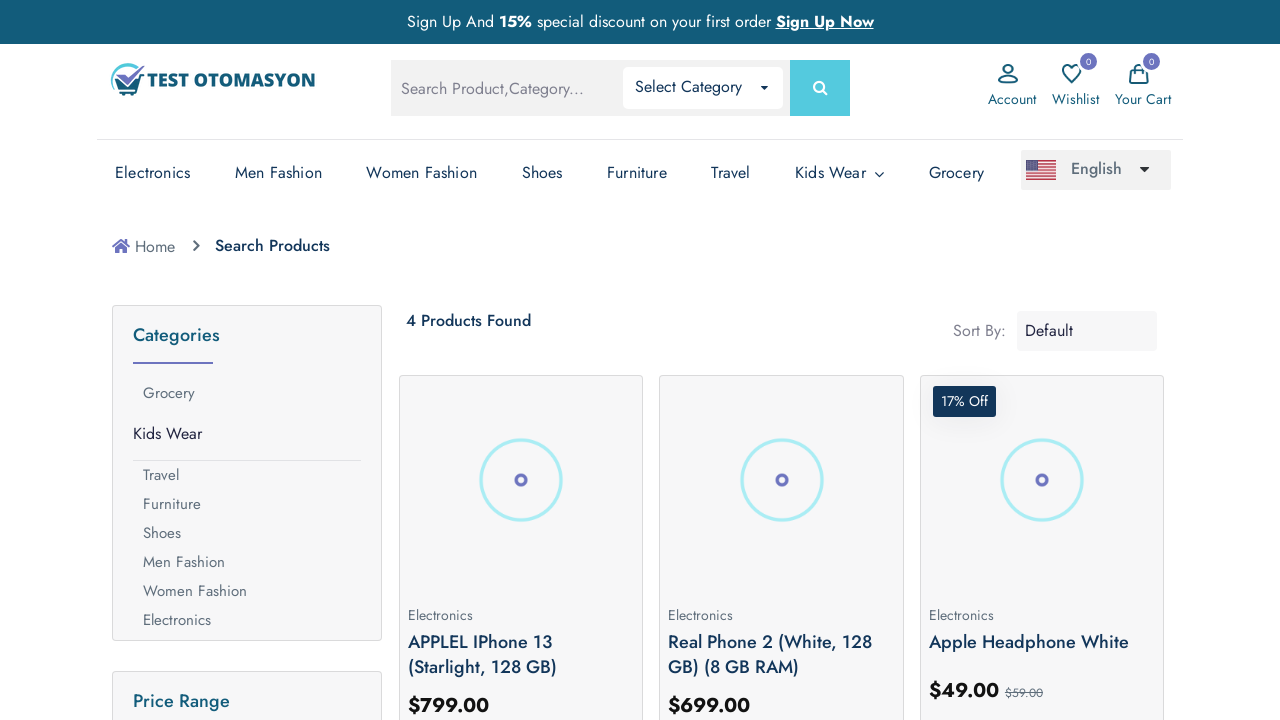

Search results loaded successfully
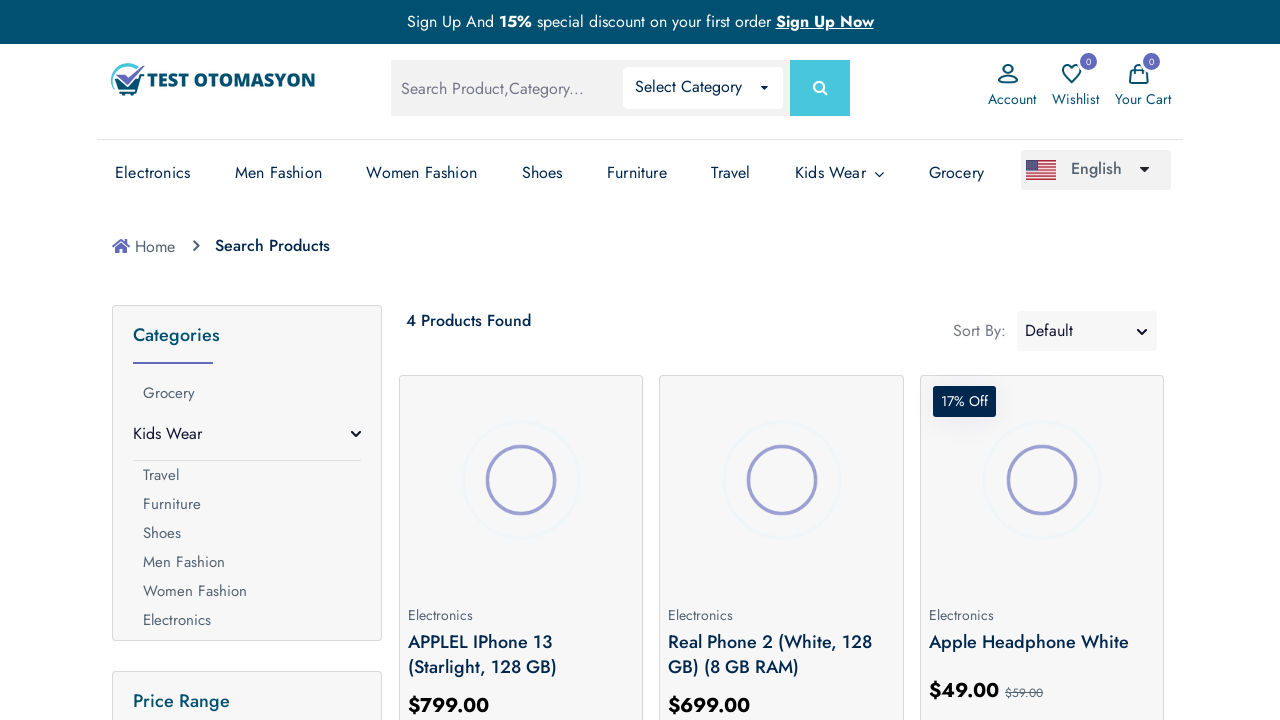

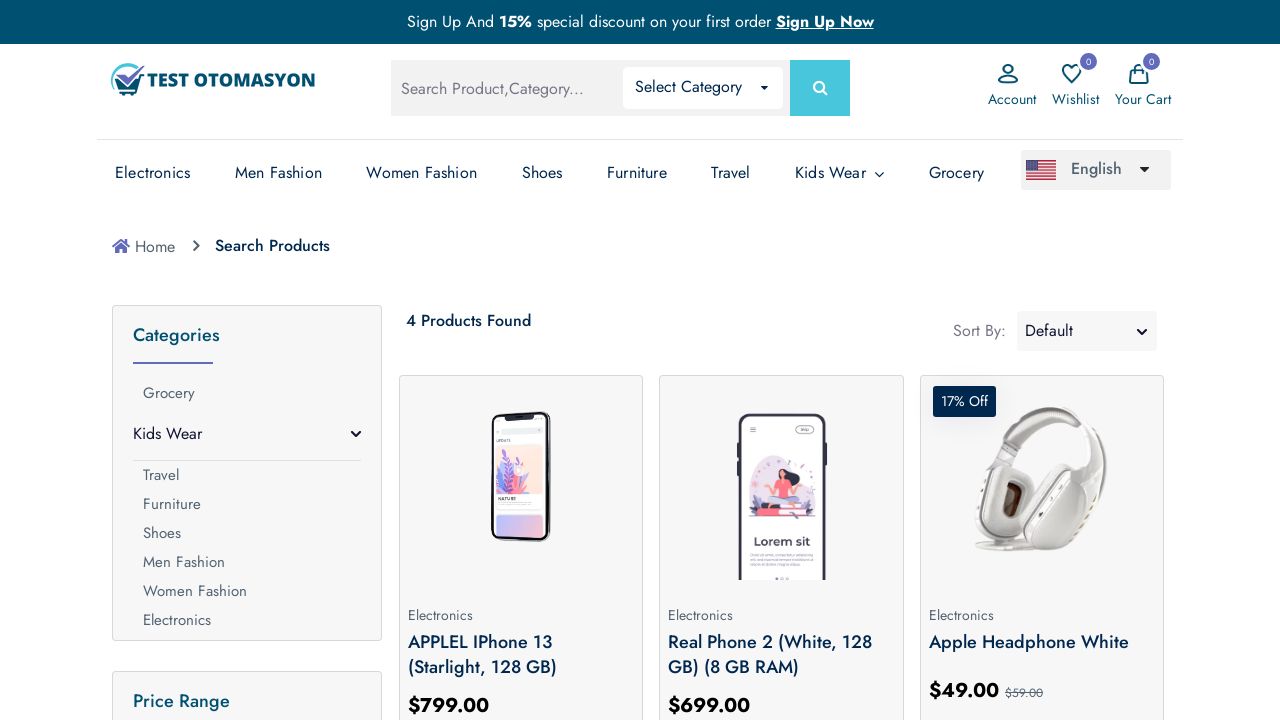